Tests JavaScript alert handling by interacting with three types of alerts: accepting an OK alert, canceling a confirmation alert, and entering text into a prompt alert, then verifying the result message.

Starting URL: http://demo.automationtesting.in/Alerts.html

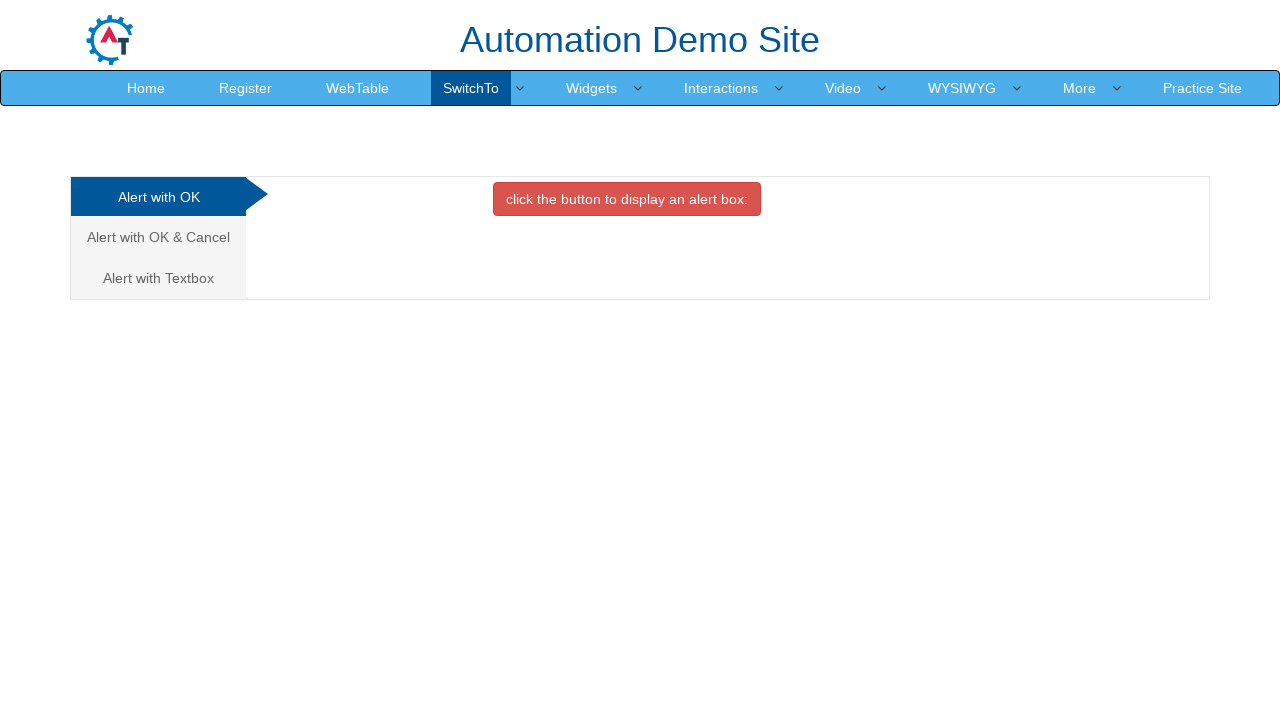

Clicked 'Alert with OK' tab at (158, 197) on xpath=//a[.='Alert with OK ']
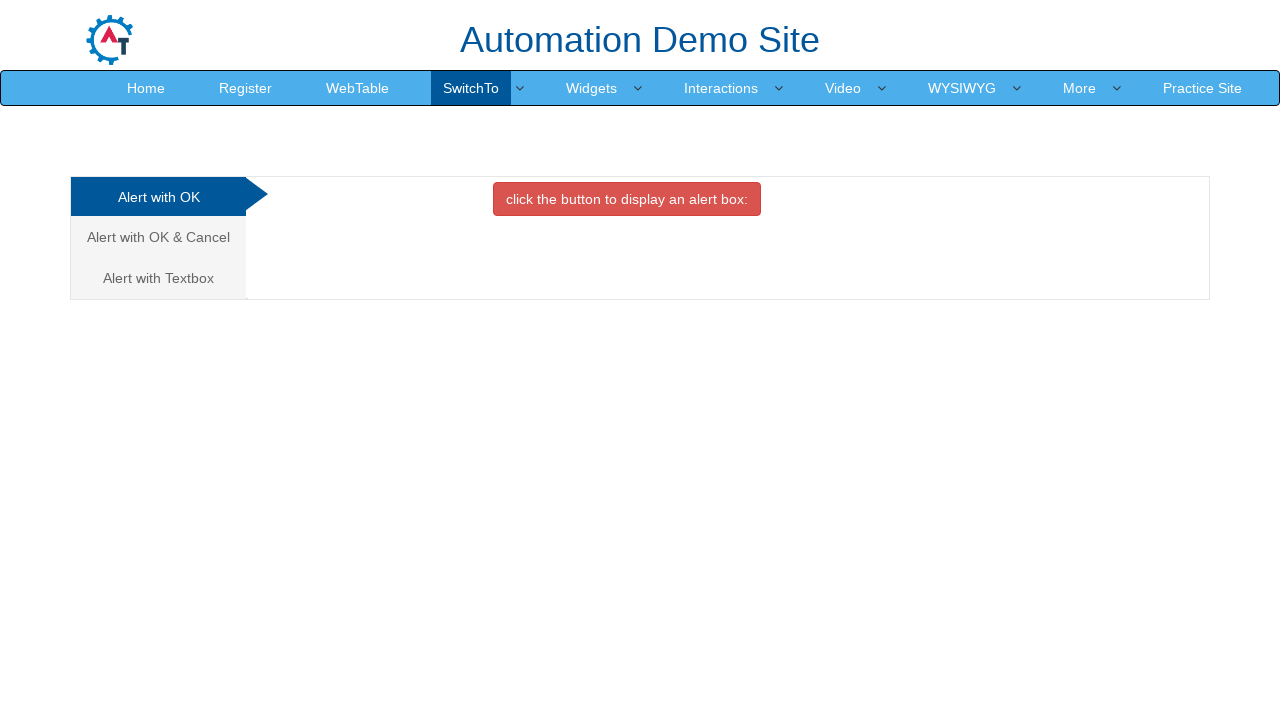

Set up dialog handler to accept alert
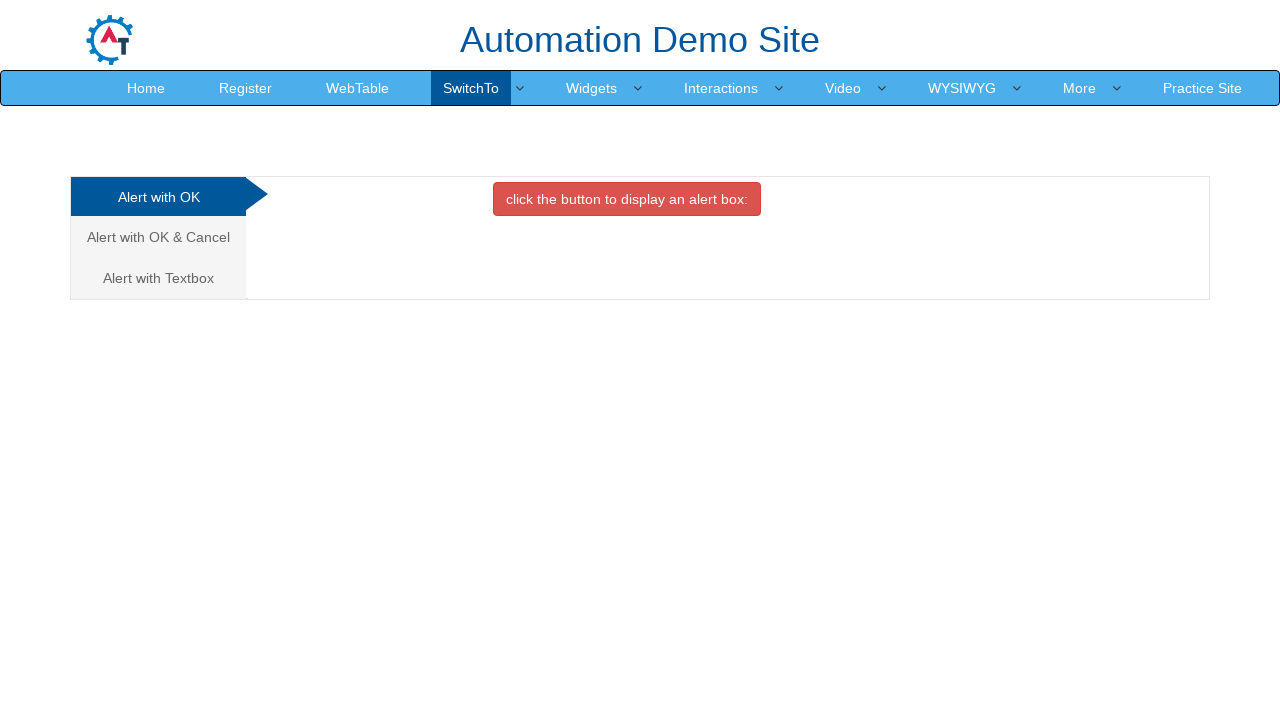

Clicked button to display OK alert and accepted it at (627, 199) on xpath=//button[@class='btn btn-danger']
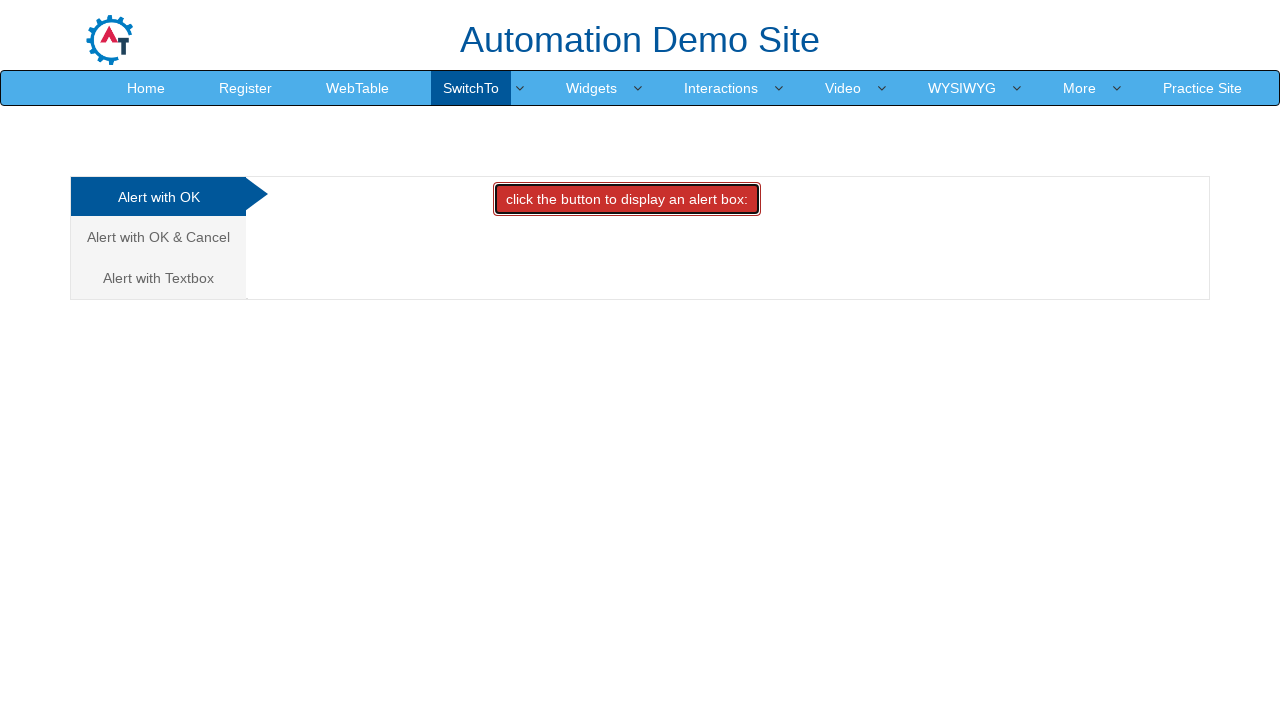

Clicked 'Alert with OK & Cancel' tab at (158, 237) on xpath=//a[.='Alert with OK & Cancel ']
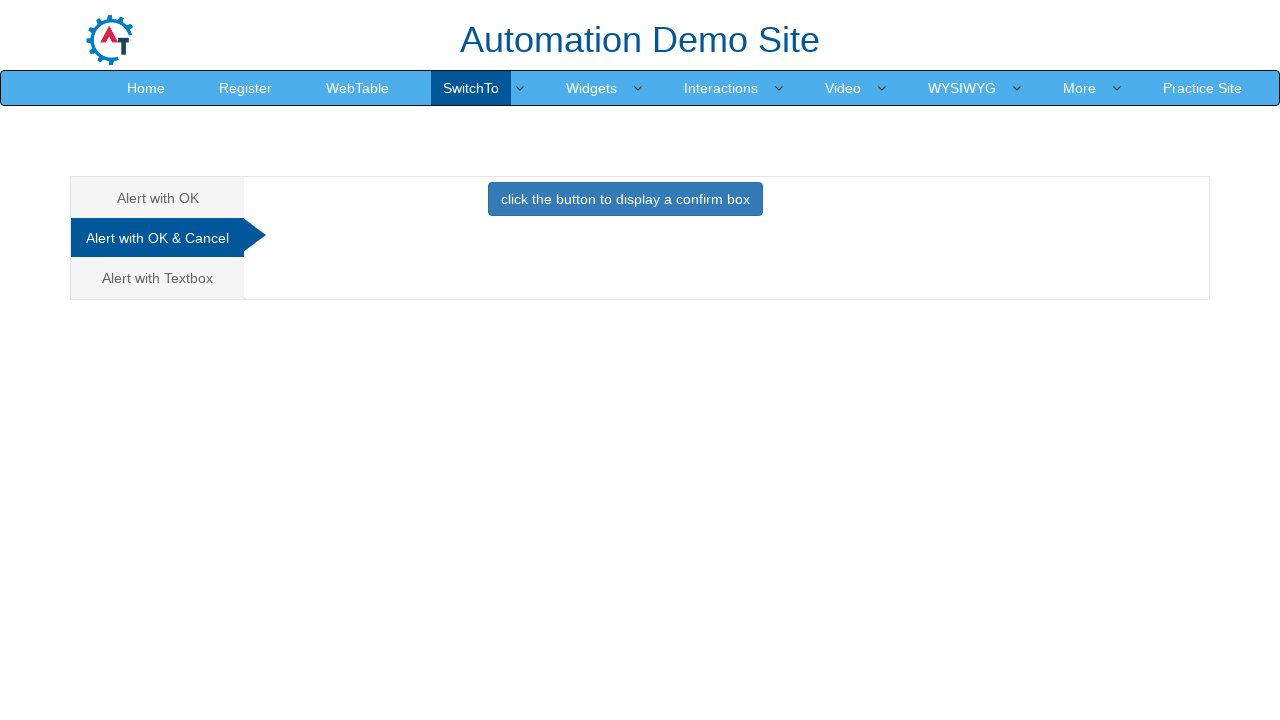

Set up dialog handler to dismiss confirmation alert
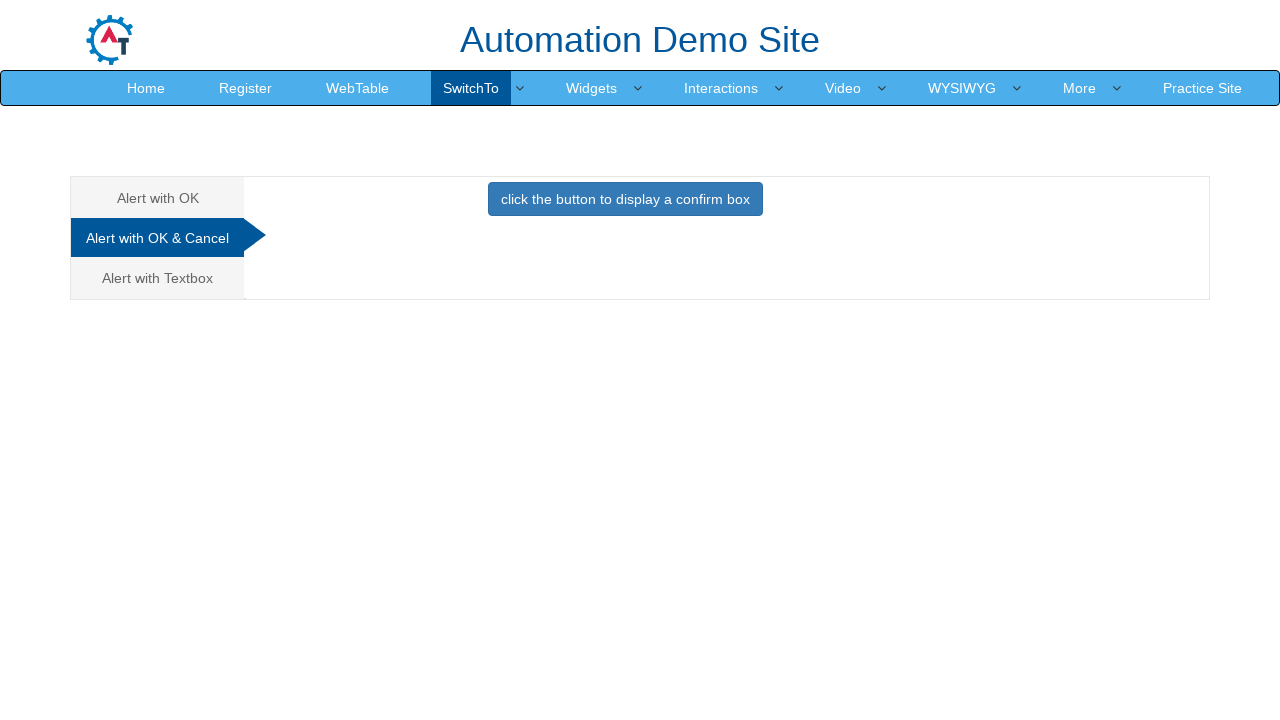

Clicked button to display confirmation alert and dismissed it at (625, 199) on xpath=//button[@class='btn btn-primary']
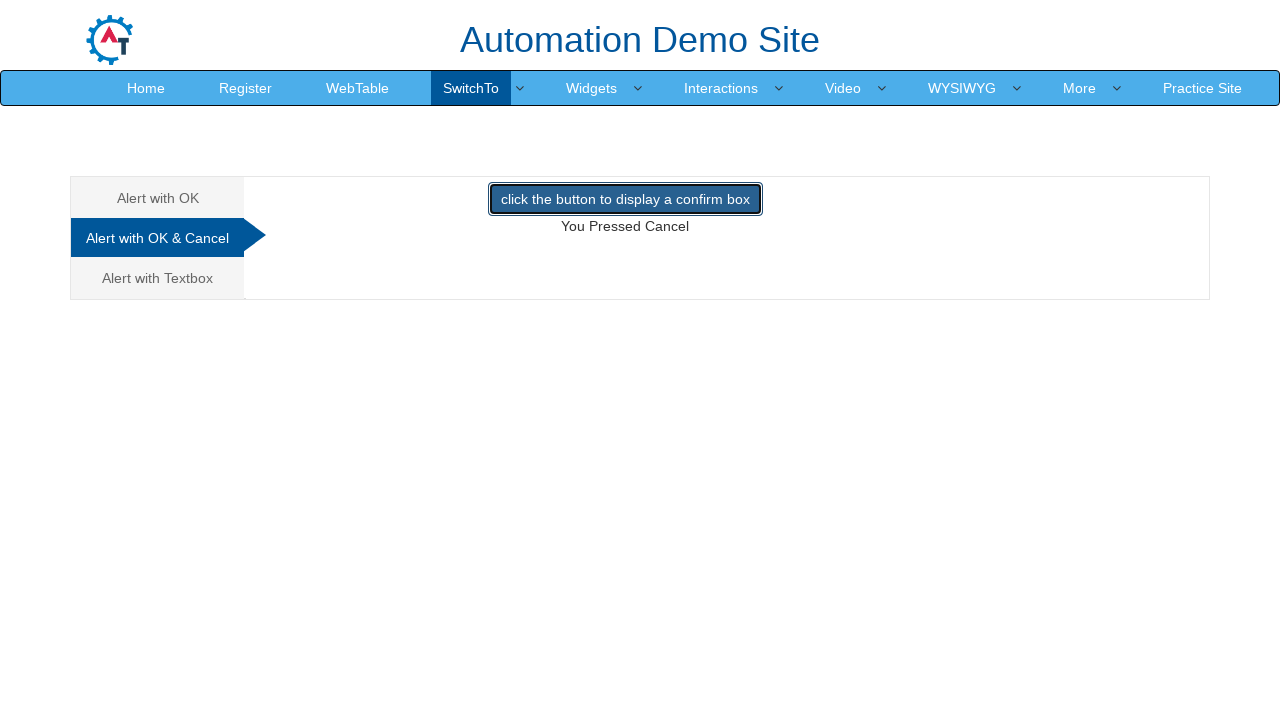

Clicked 'Alert with Textbox' tab at (158, 278) on xpath=//a[.='Alert with Textbox ']
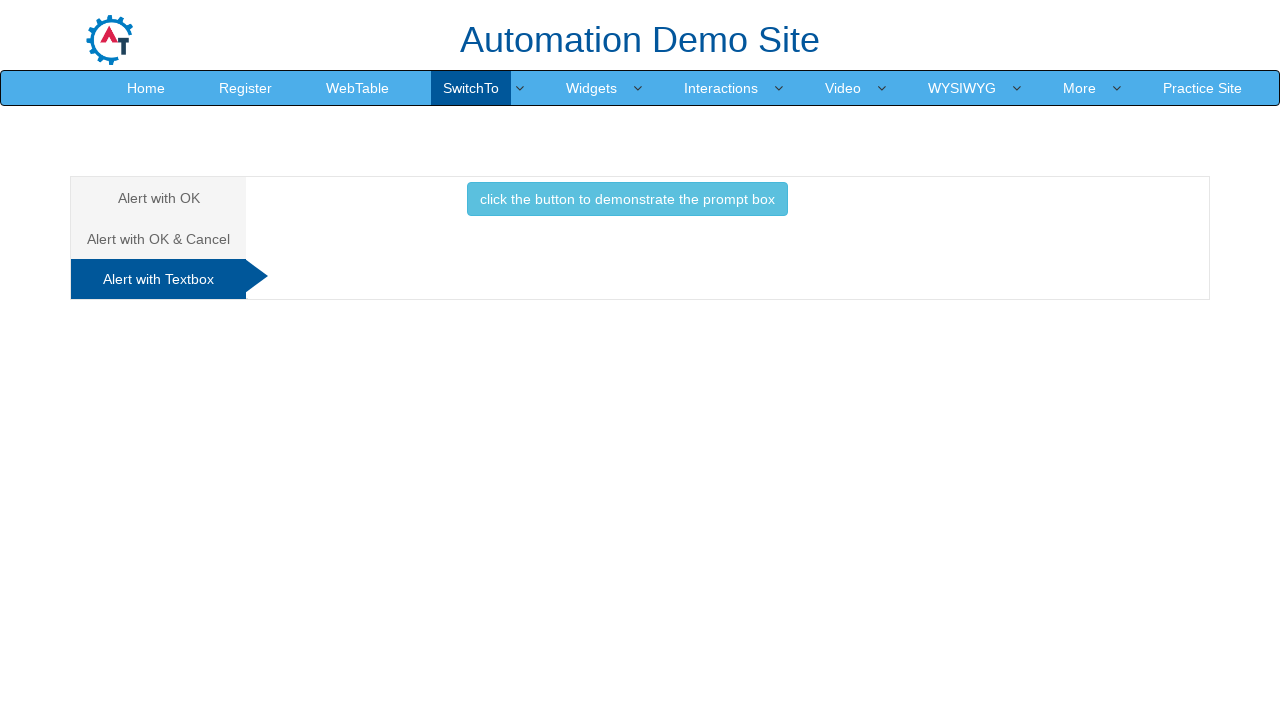

Set up dialog handler to enter text 'Bootcamp' in prompt alert
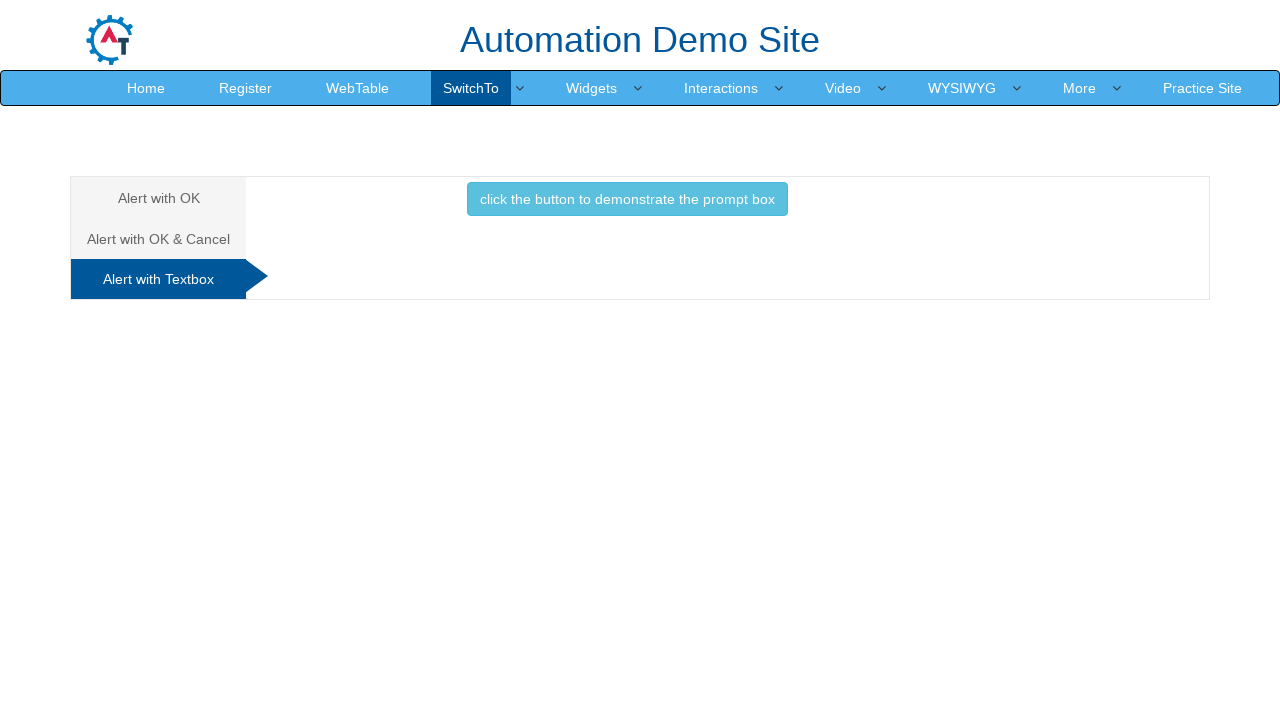

Clicked button to display prompt alert and entered text at (627, 199) on xpath=//button[@class='btn btn-info']
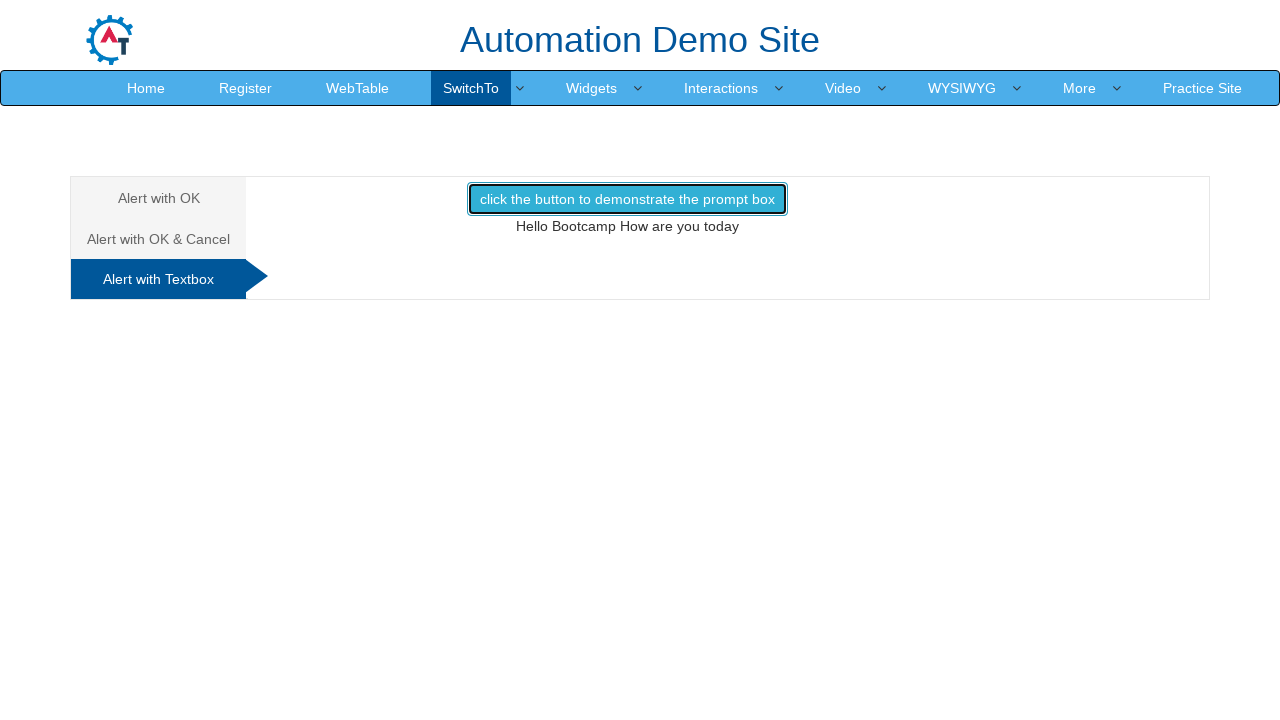

Waited for result message element to appear
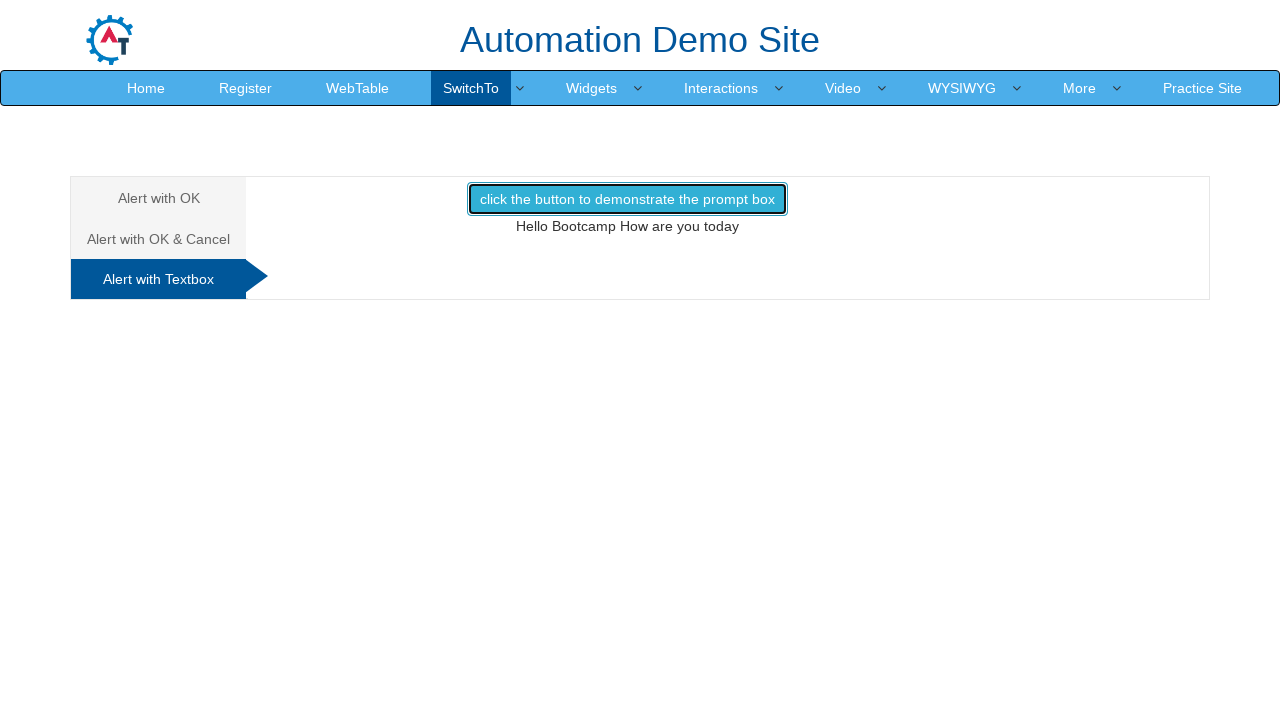

Retrieved result message text from element
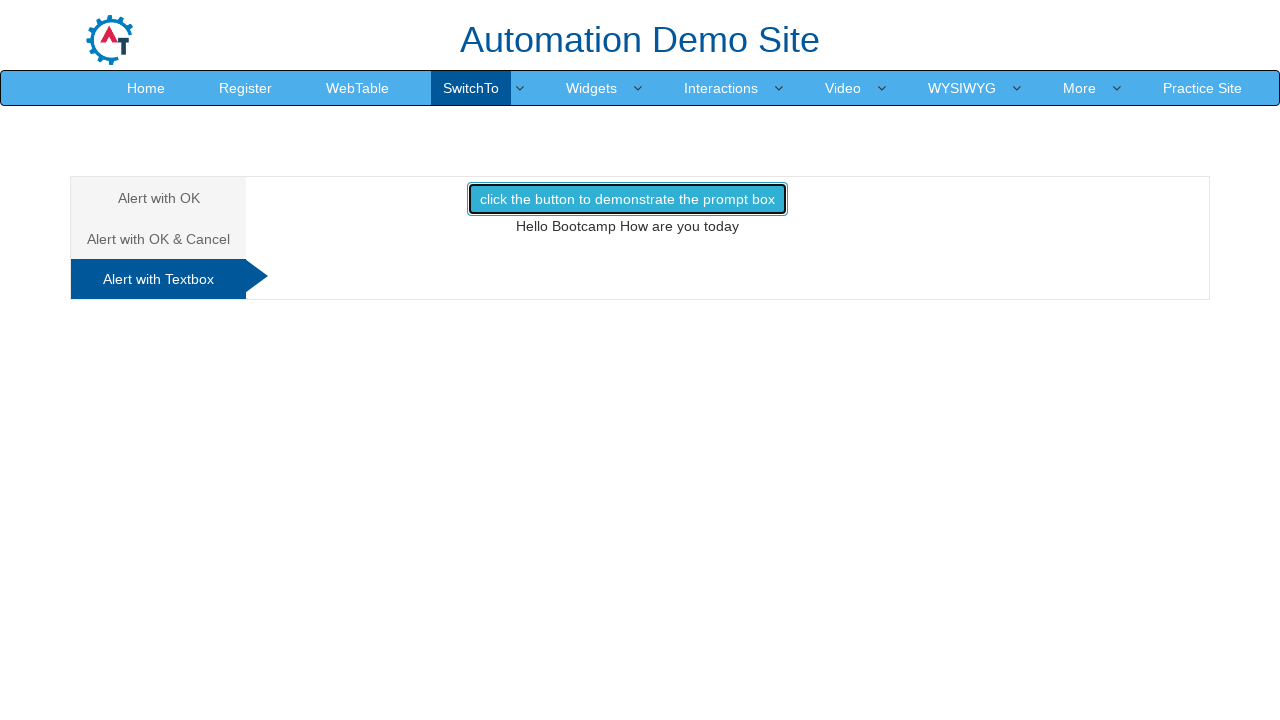

Verified result message matches expected text 'Hello Bootcamp How are you today'
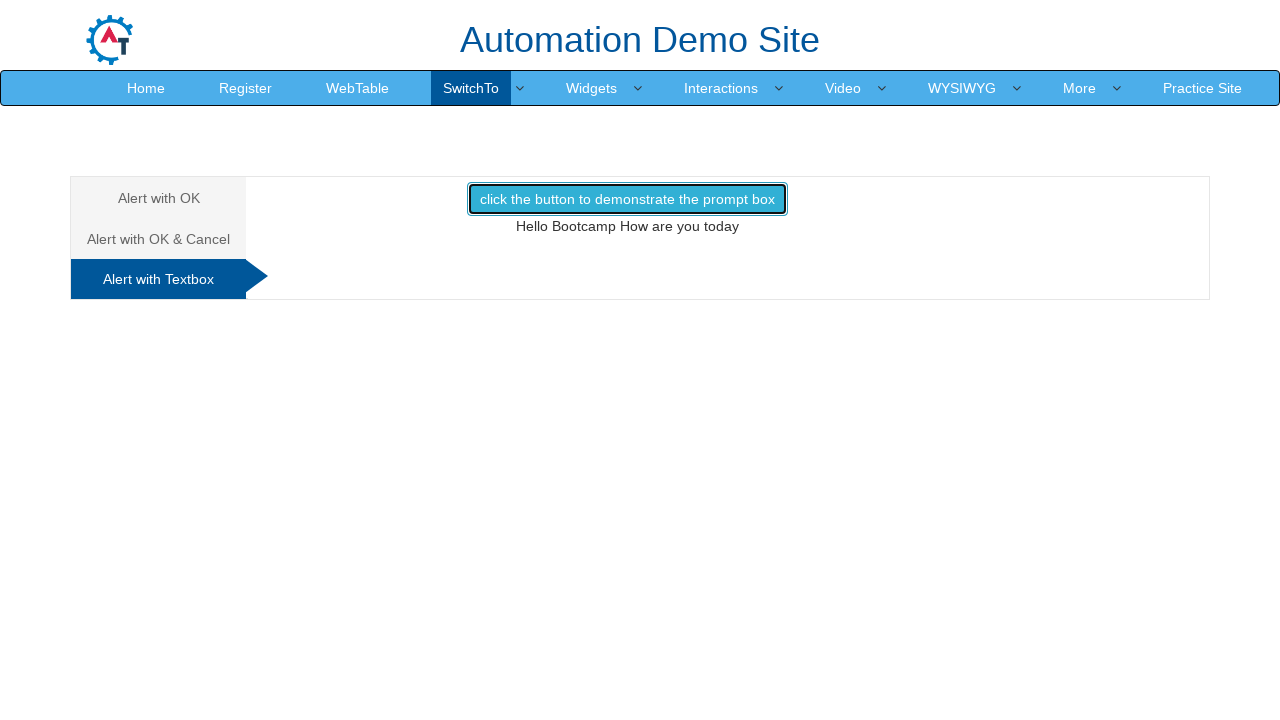

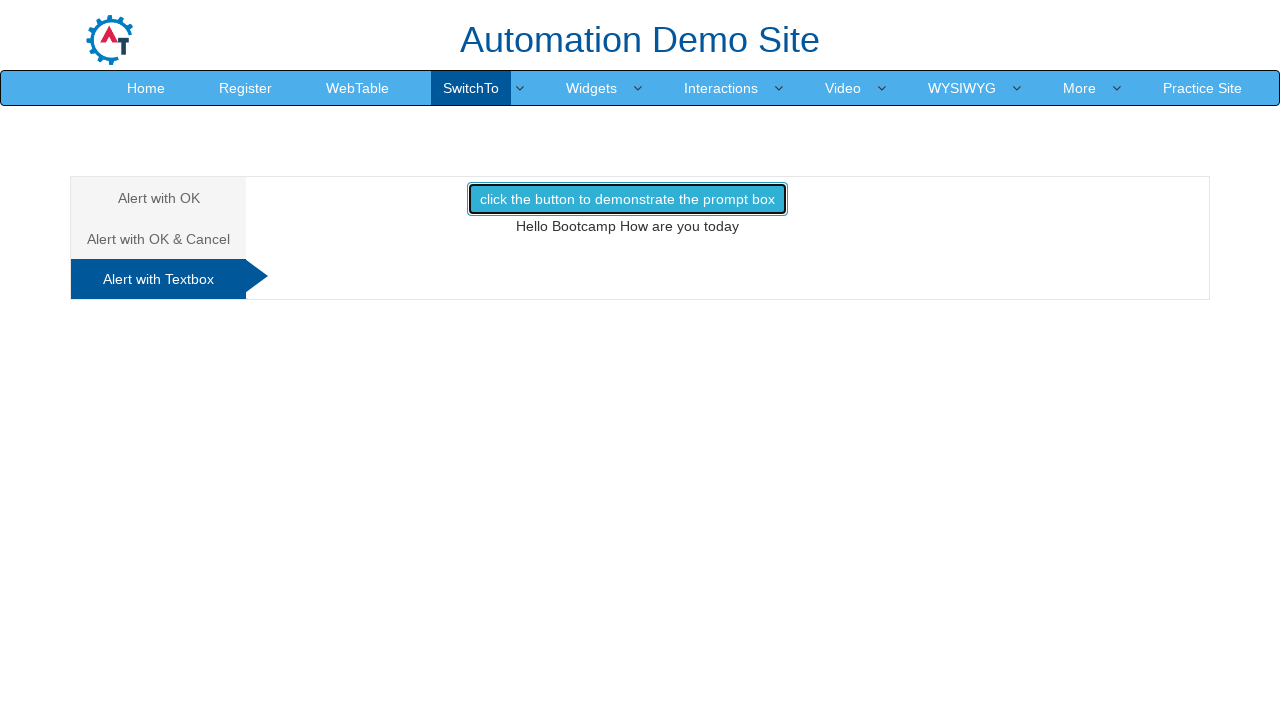